Navigates to the weekly top posts section and clicks on the first blog post to view it

Starting URL: https://dev.to

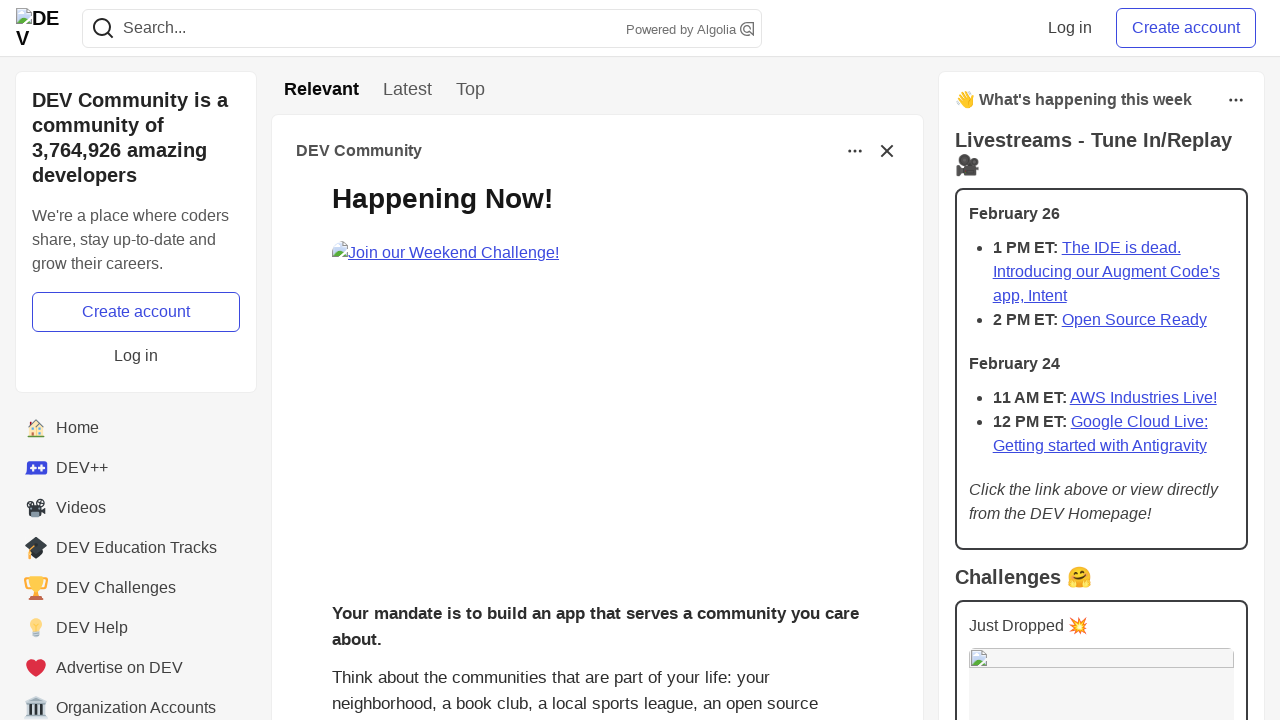

Clicked on Week navigation link to go to weekly top posts section at (470, 90) on a[href='/top/week']
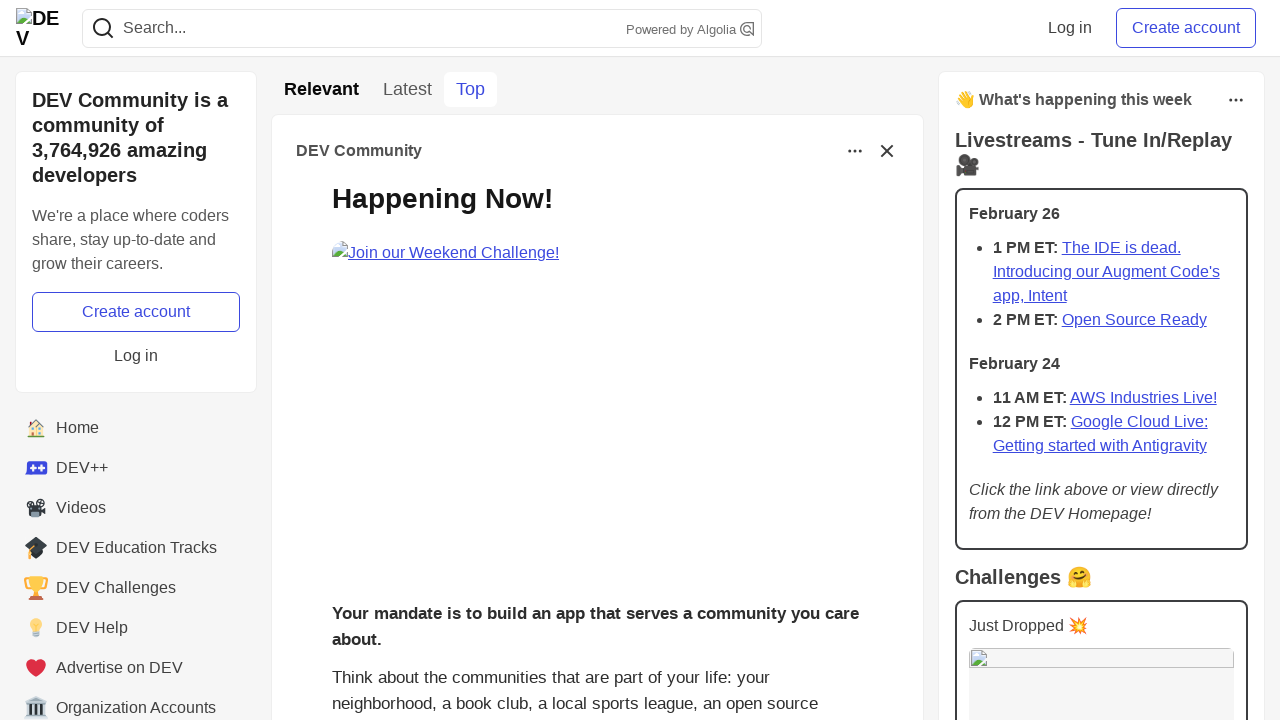

Weekly top posts page loaded successfully
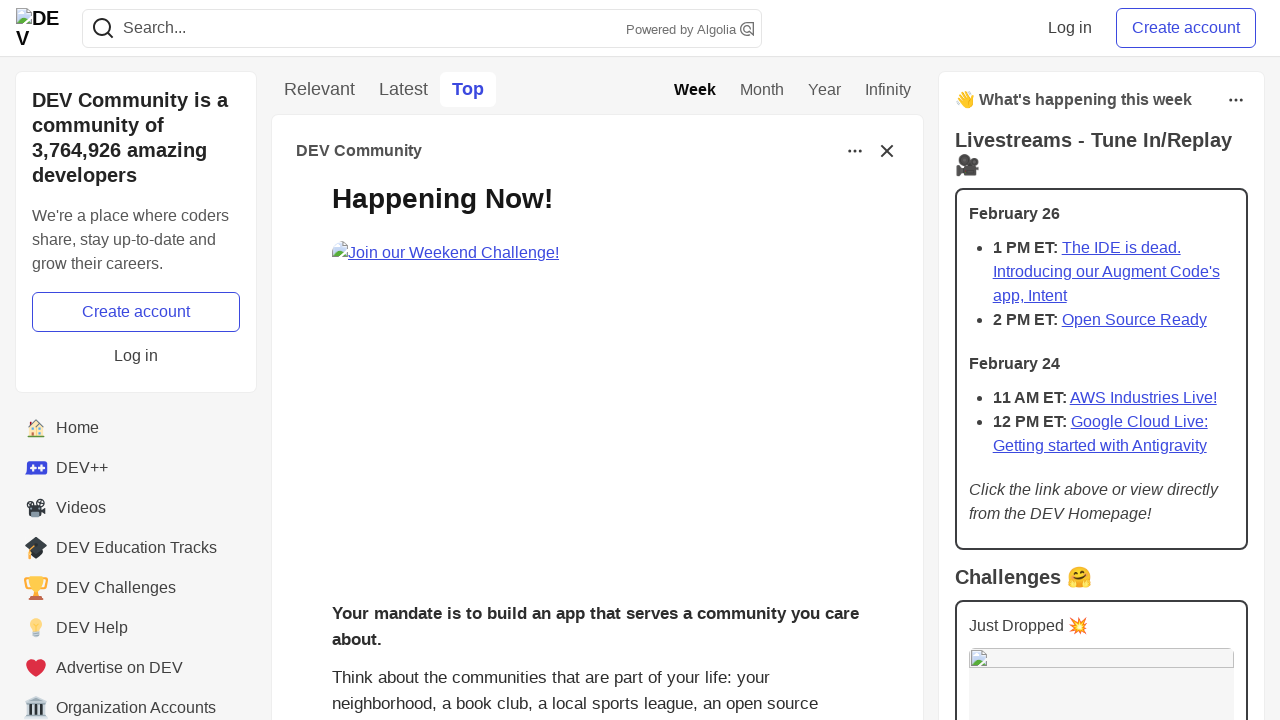

Clicked on the first blog post title at (617, 388) on .crayons-story__title
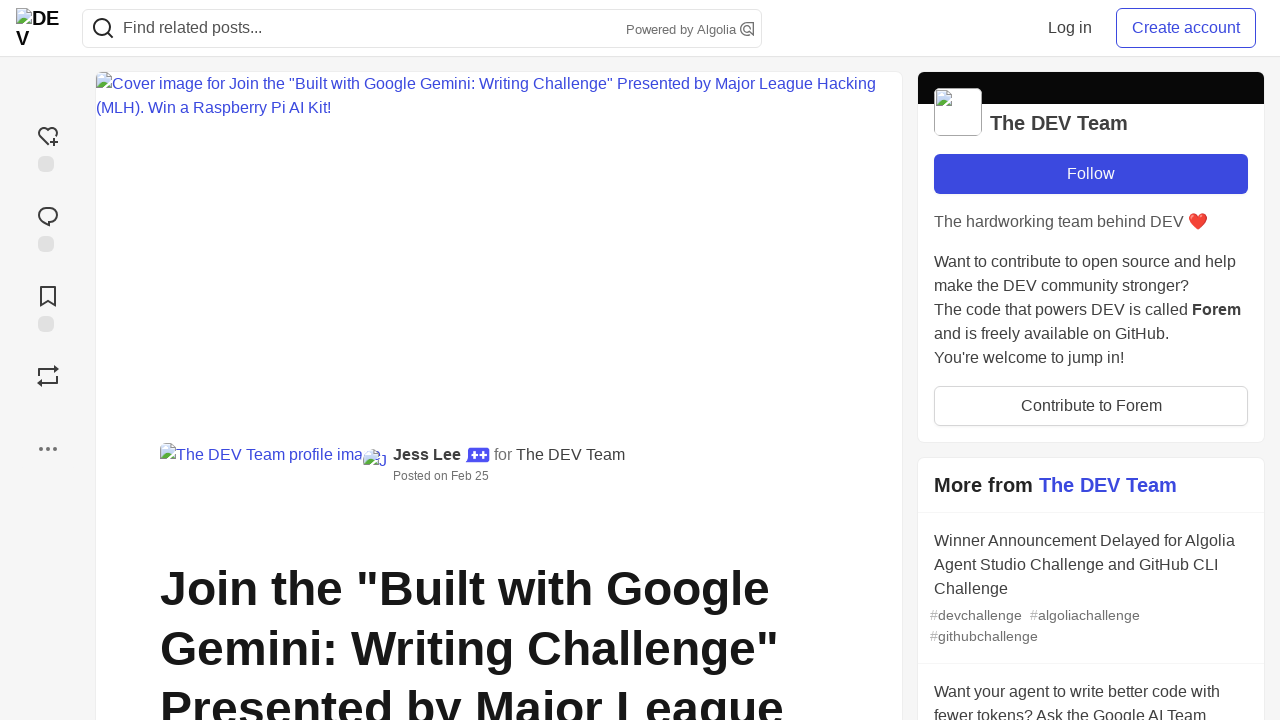

Blog post article page loaded with header metadata
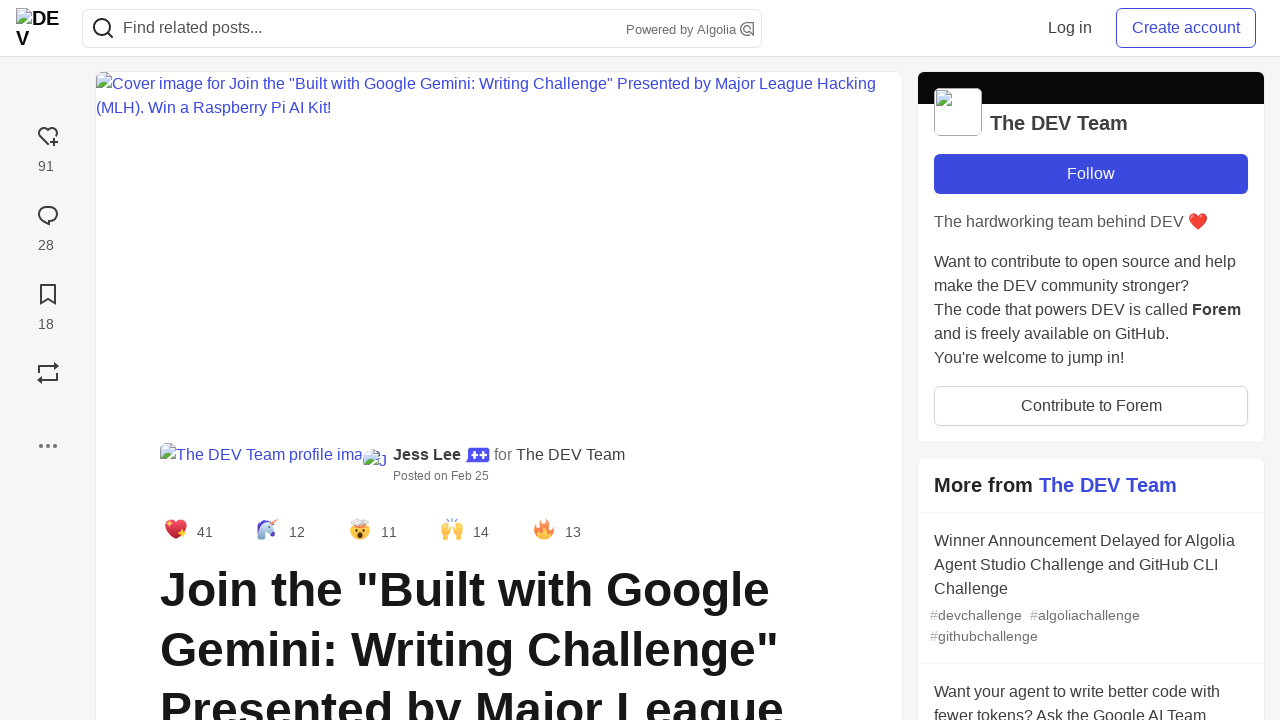

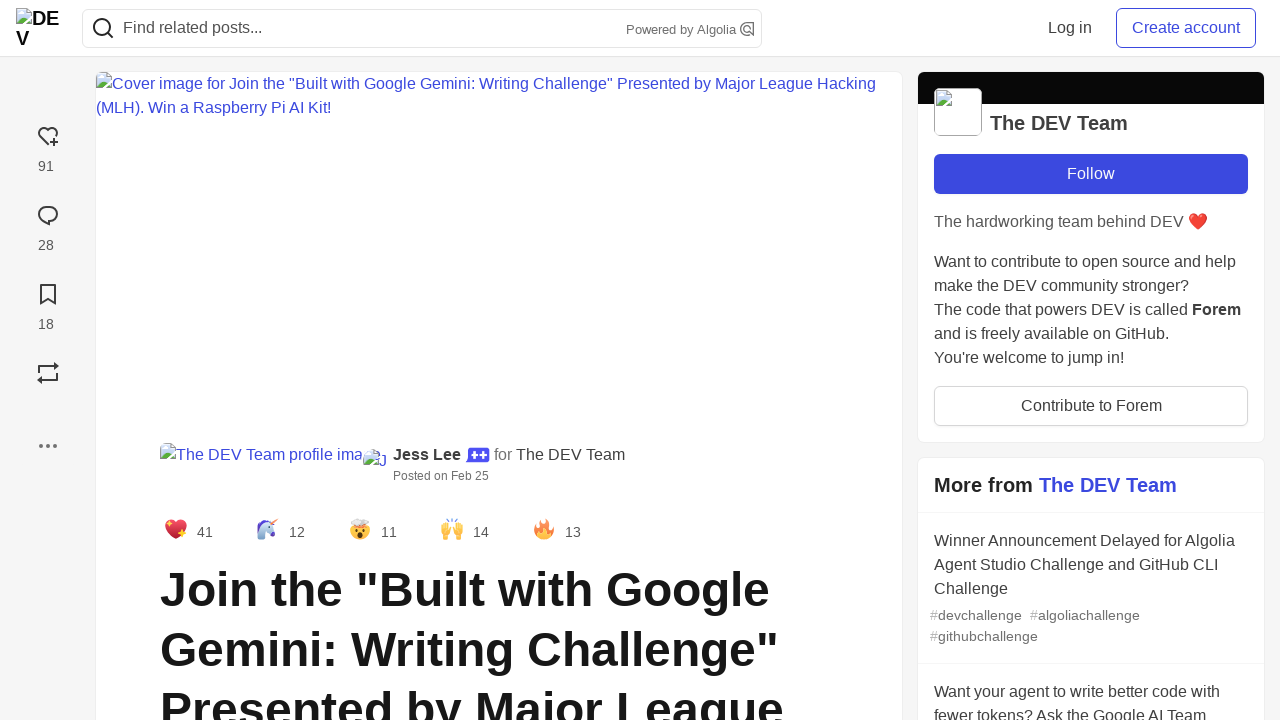